Tests downloading APOE gene list in Tab format by searching for the gene, selecting Human organism, checking the gene checkbox, and submitting the download request.

Starting URL: https://orcs.thebiogrid.org/

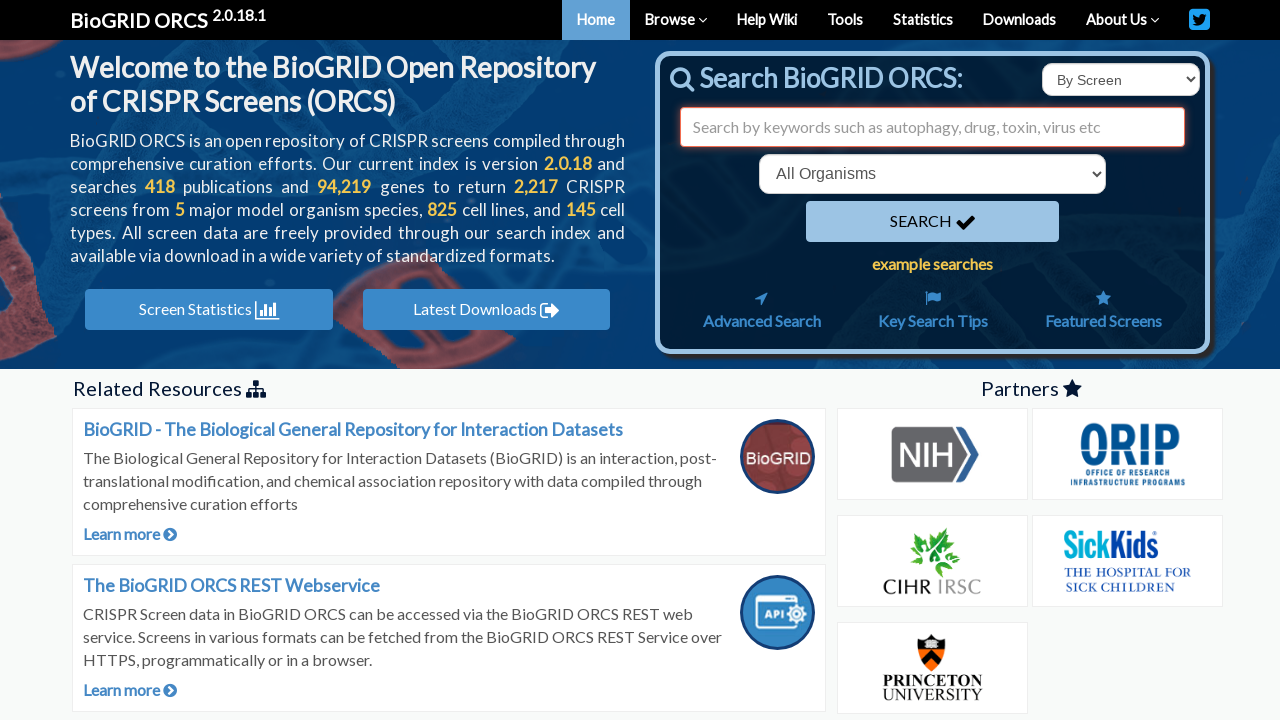

Clicked on search type dropdown at (1121, 80) on select#searchType
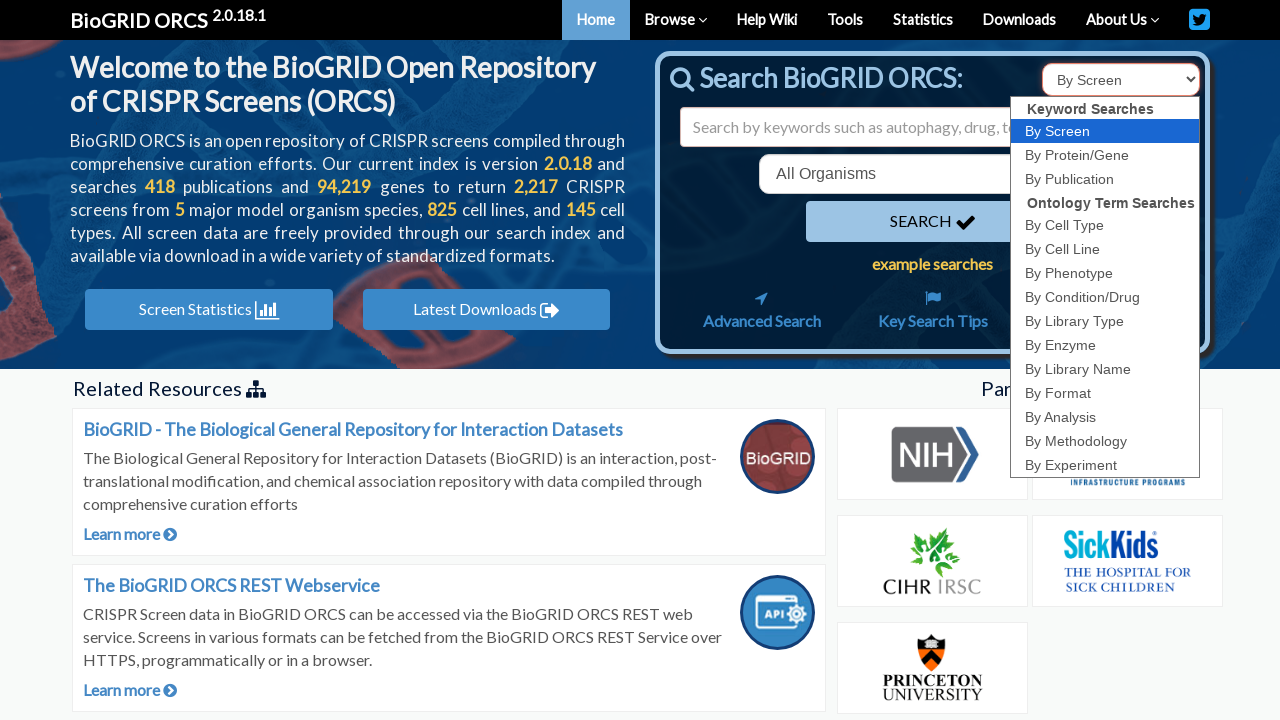

Selected 'id' option from search type dropdown on select#searchType
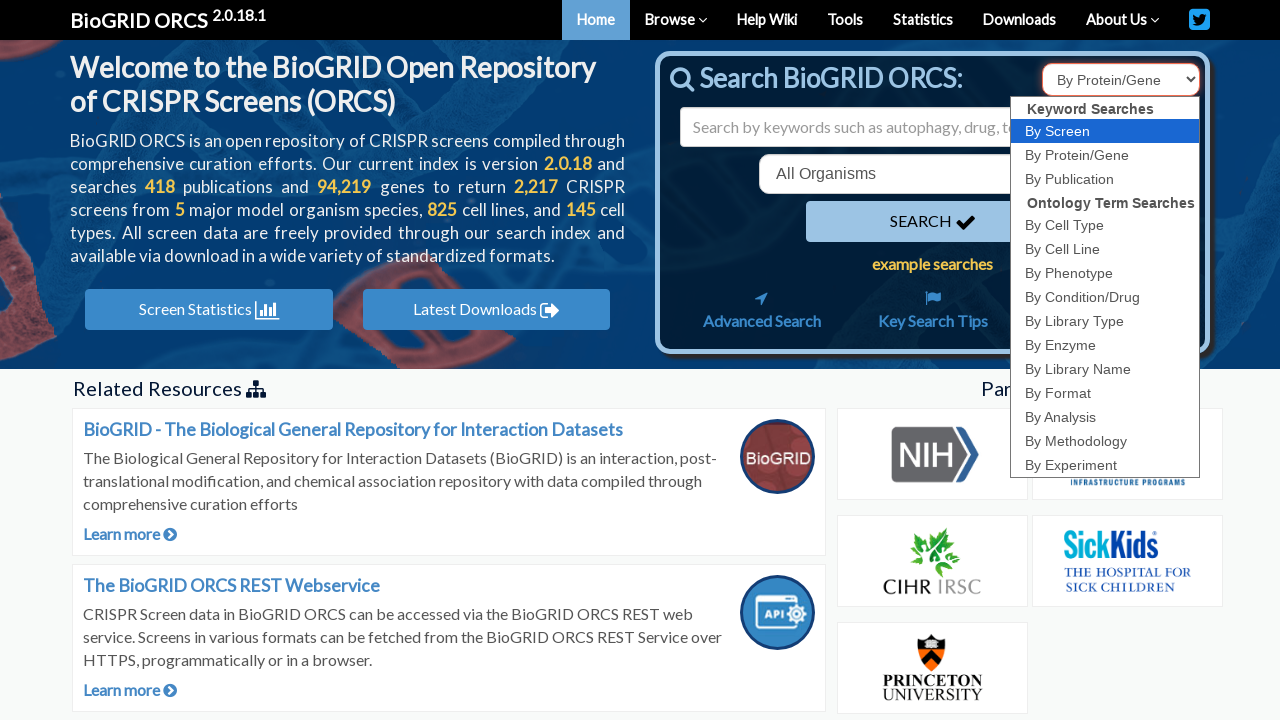

Entered 'APOE' in search field on input#search
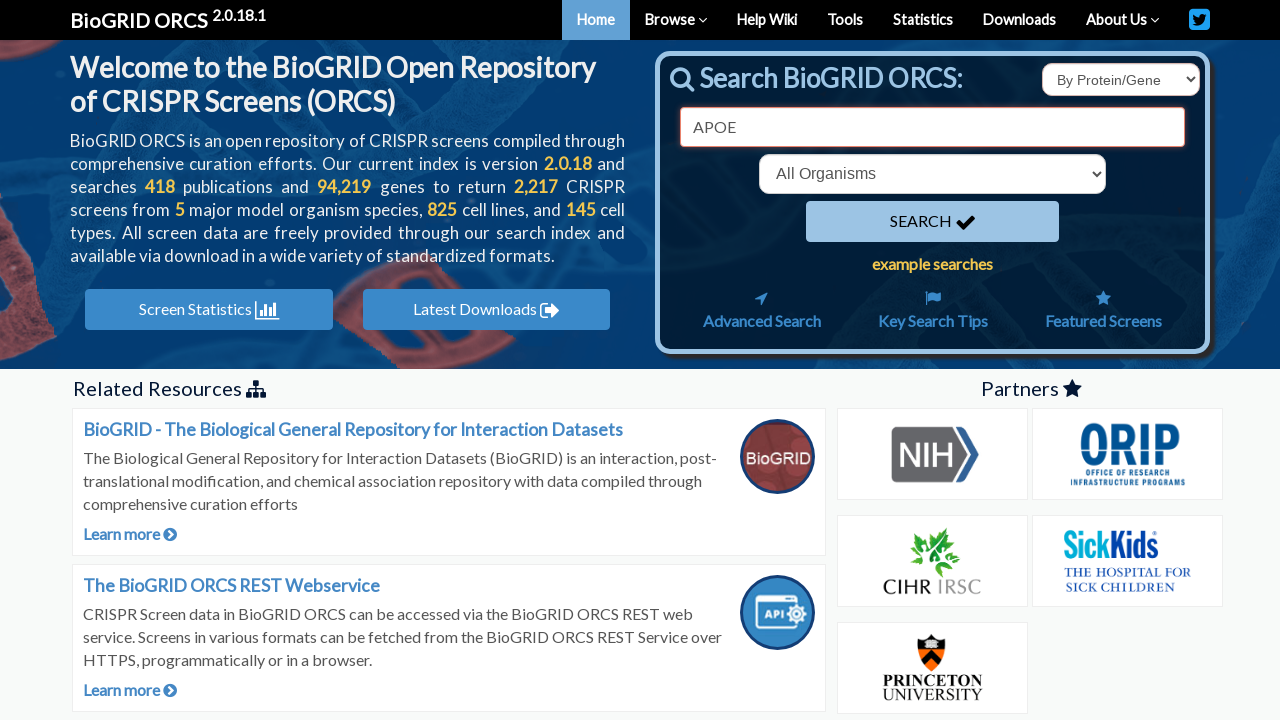

Clicked on organism dropdown at (932, 174) on select[name='organism']
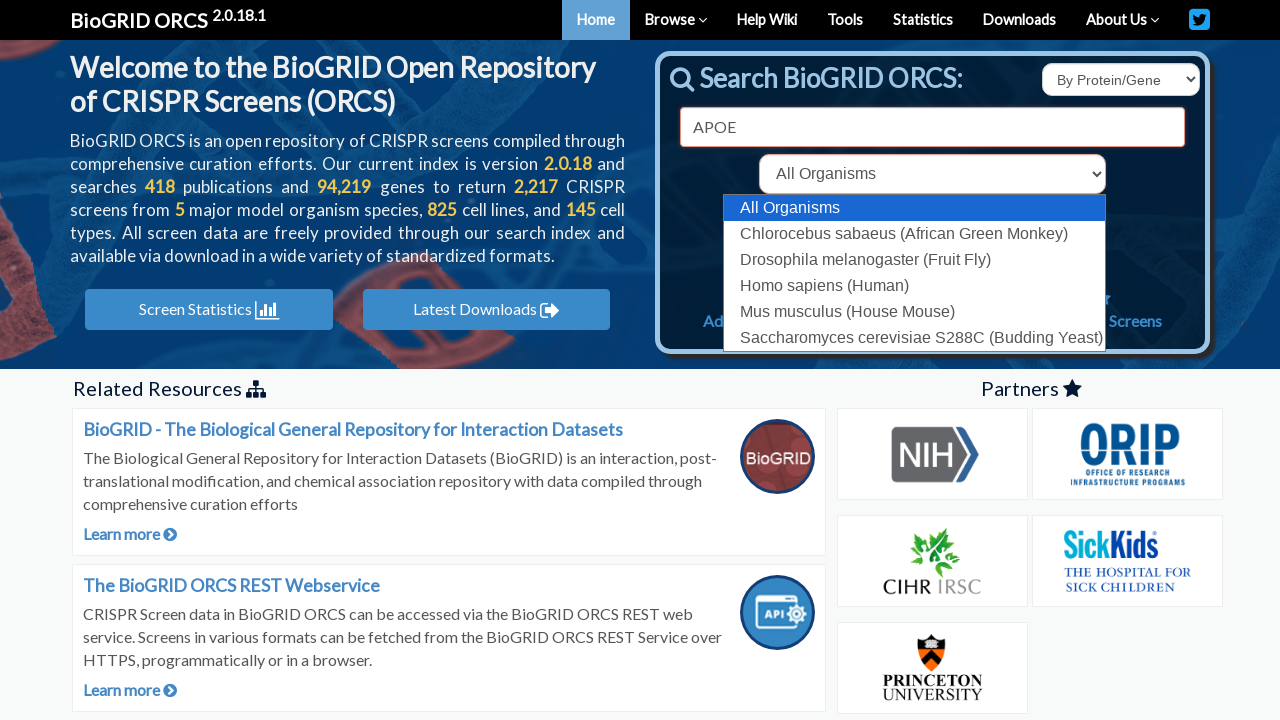

Selected Human organism (9606) from dropdown on select[name='organism']
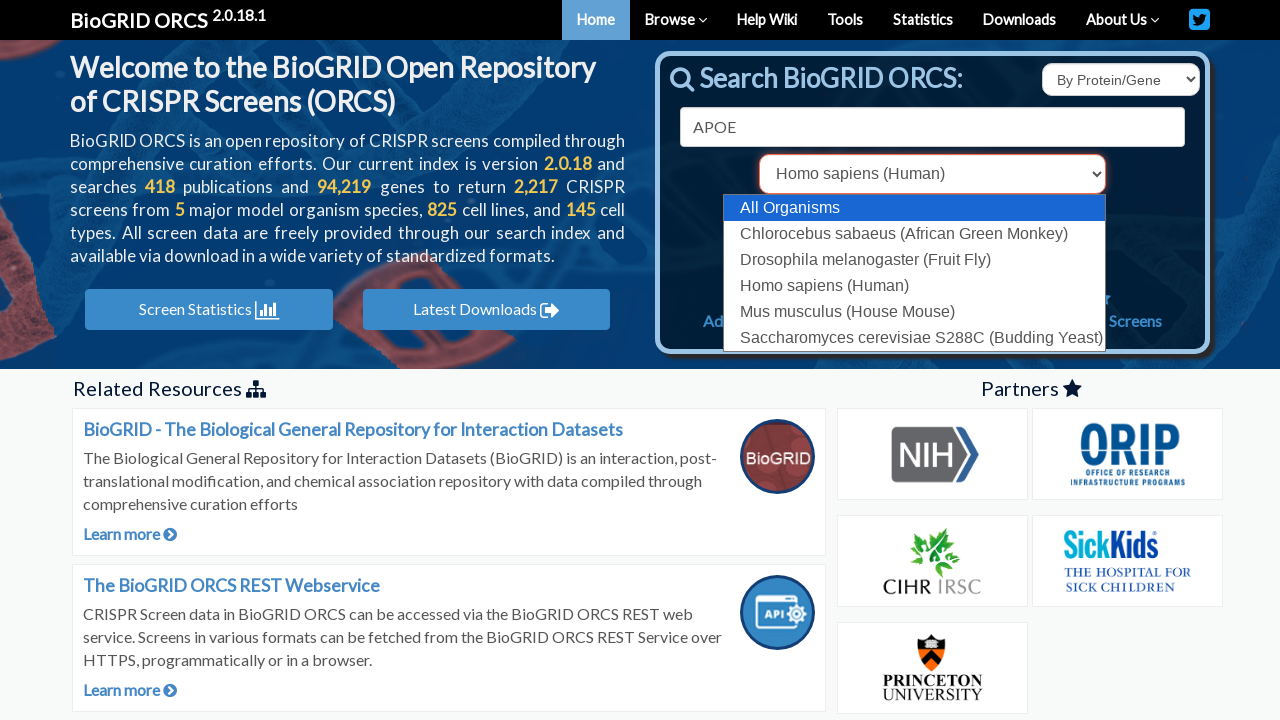

Clicked search button to search for APOE gene at (932, 222) on button[type='submit']
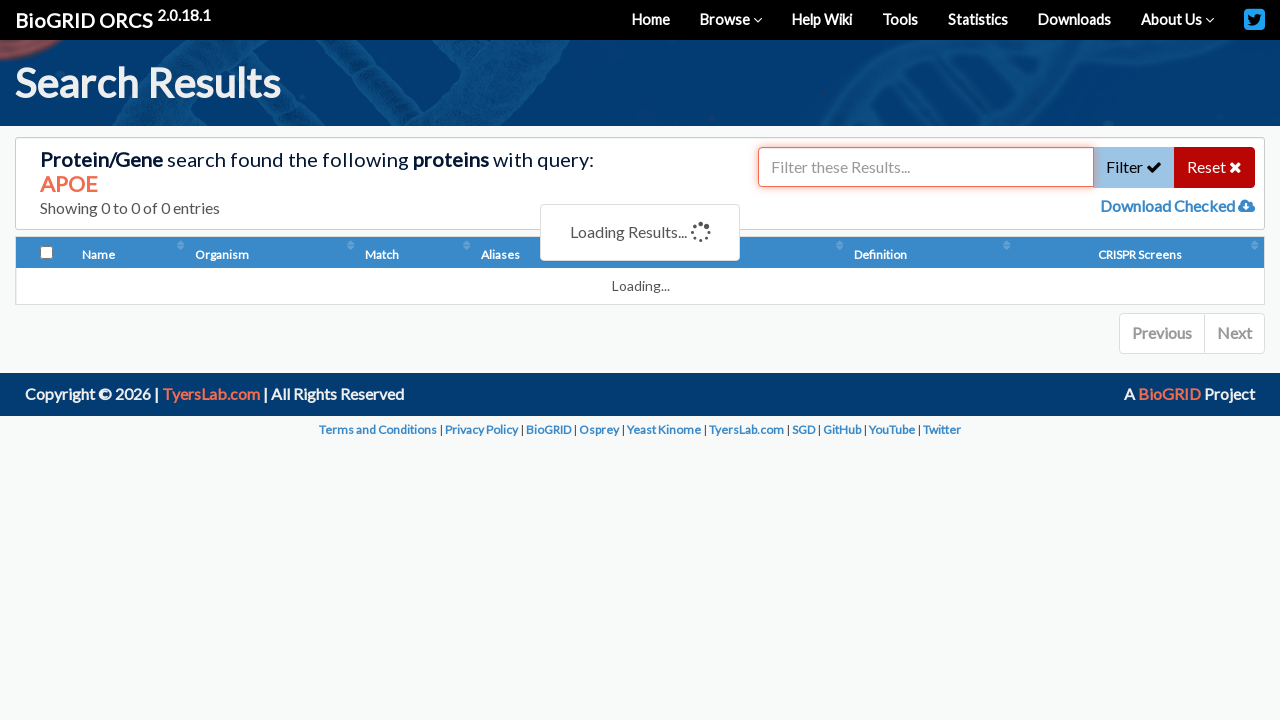

Search results loaded and APOE gene checkbox appeared
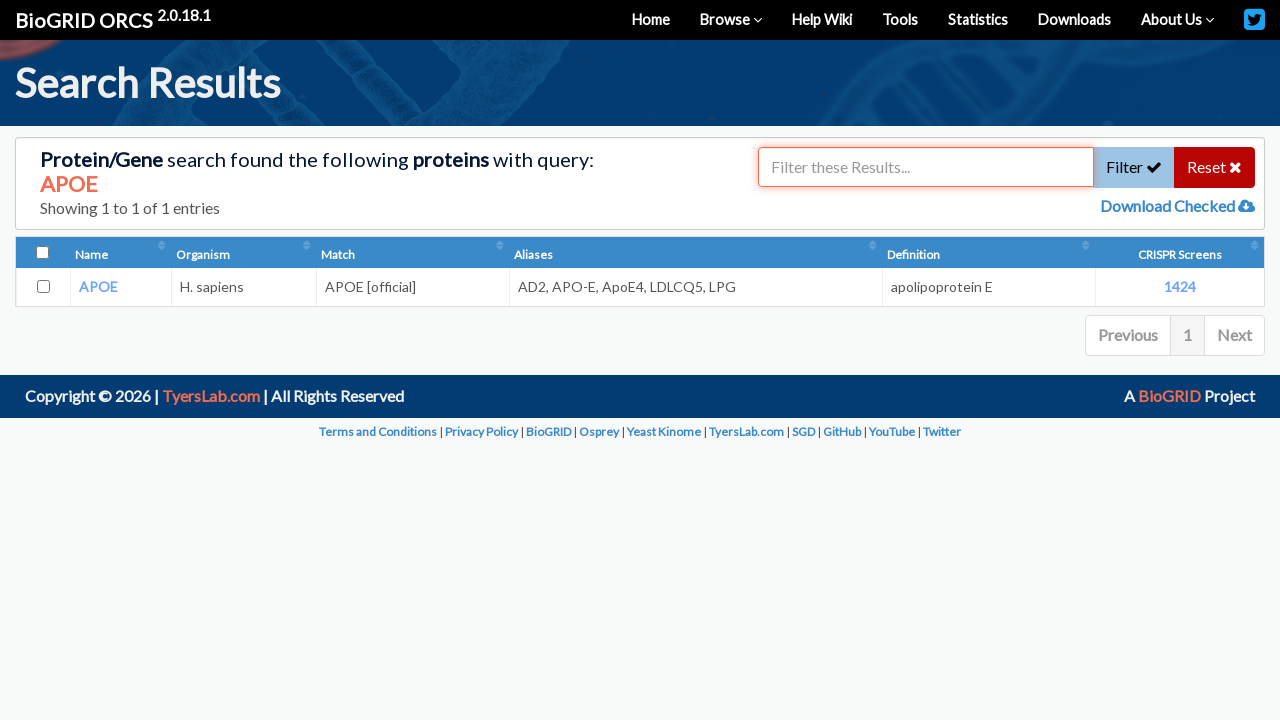

Checked APOE gene checkbox (value='348') at (43, 287) on input[value='348']
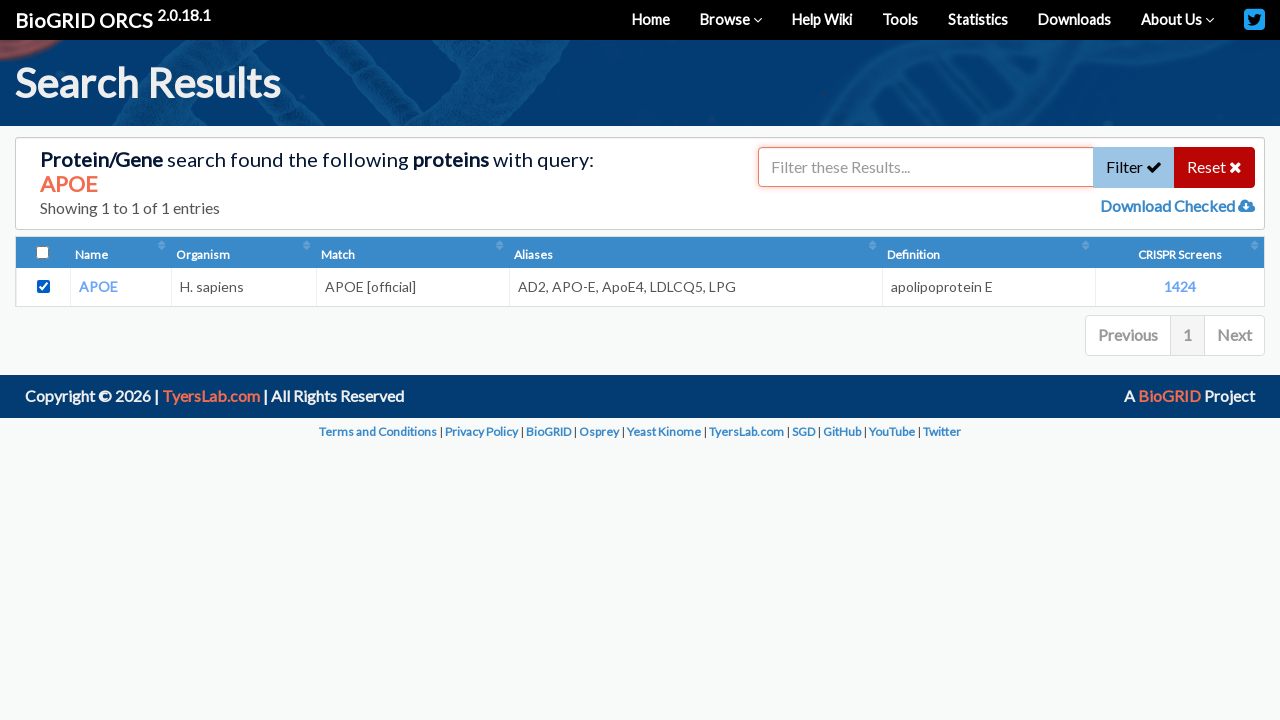

Clicked download checked button at (1169, 206) on a#downloadChecked
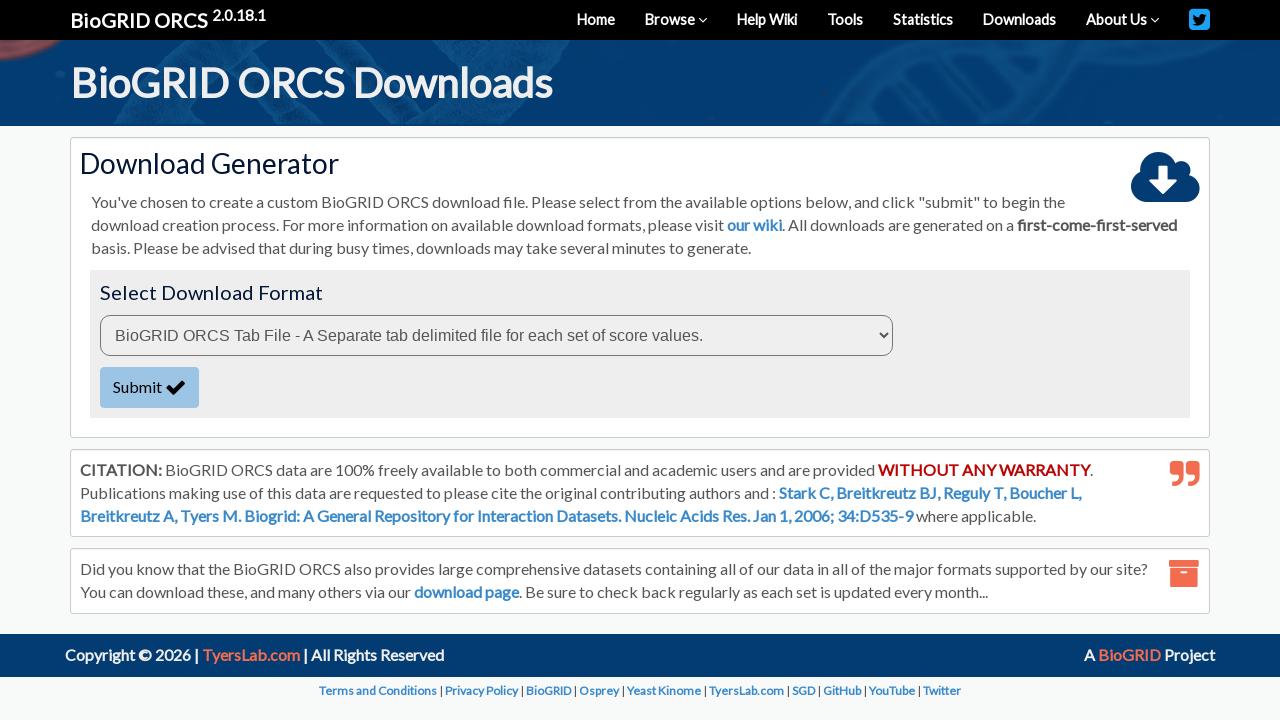

Download modal appeared with submit button
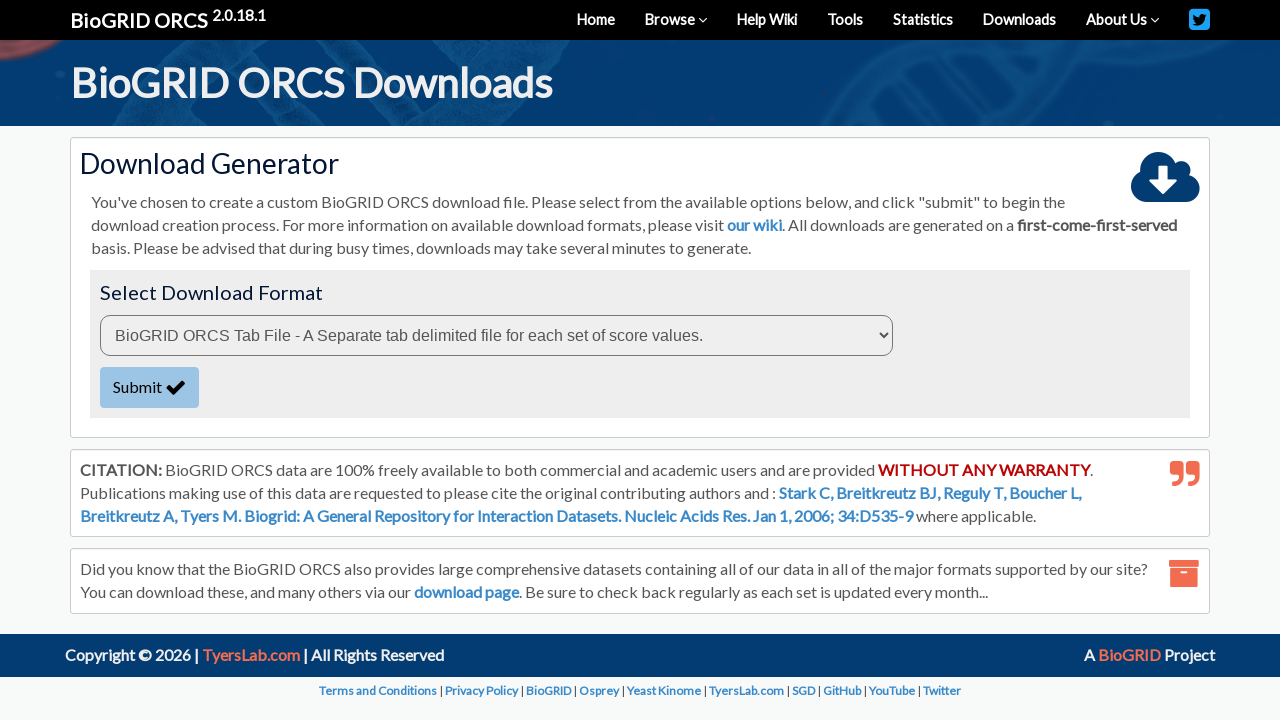

Clicked submit download button in modal at (150, 387) on button#submitDownloadBtn
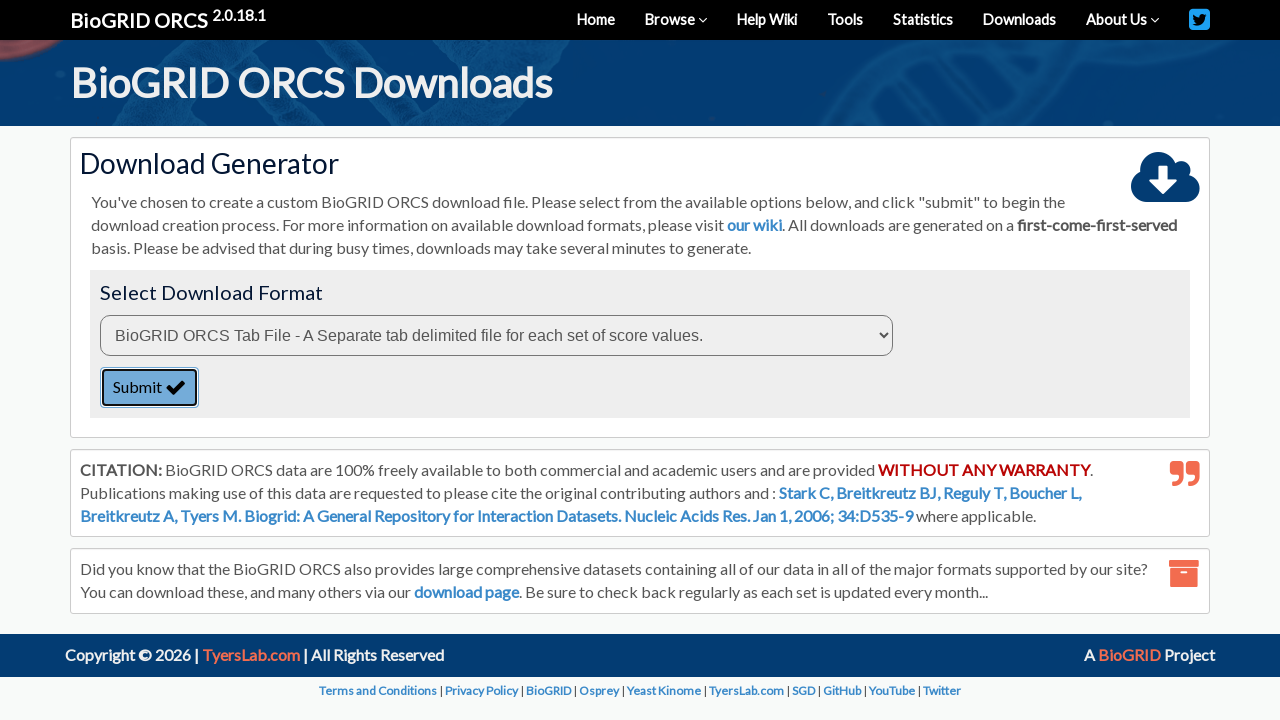

APOE gene list in Tab format ready for download
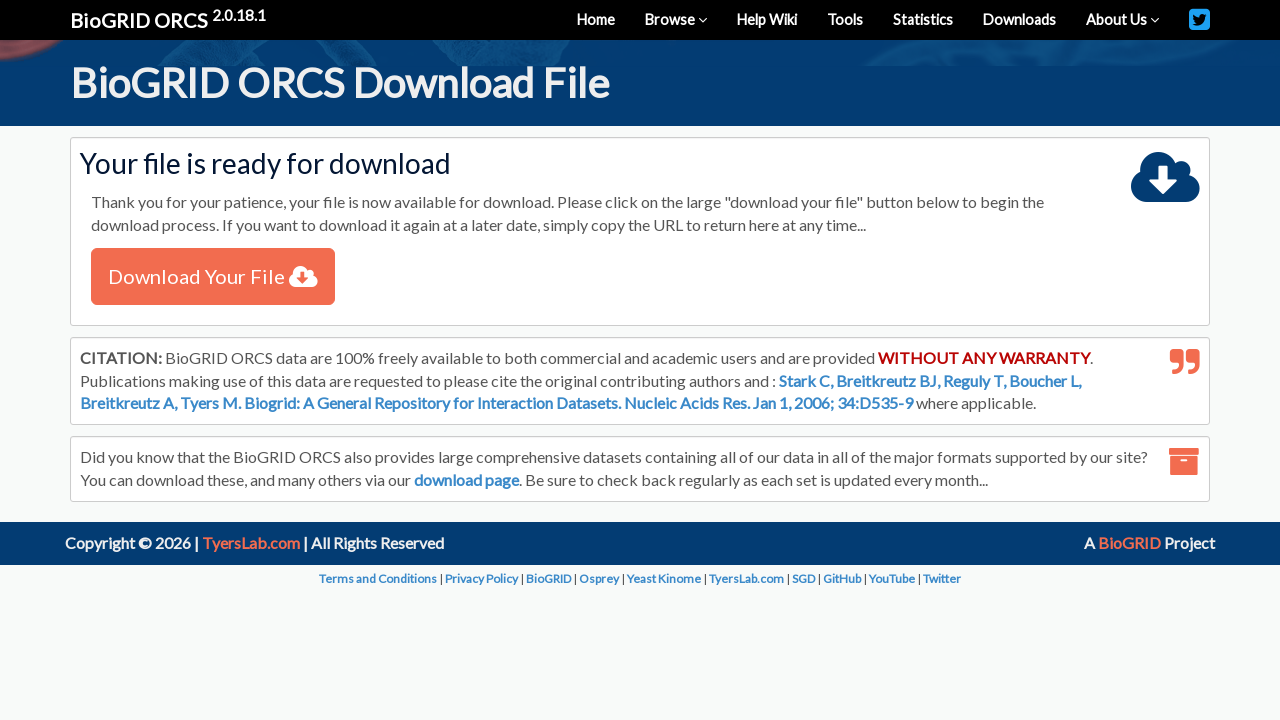

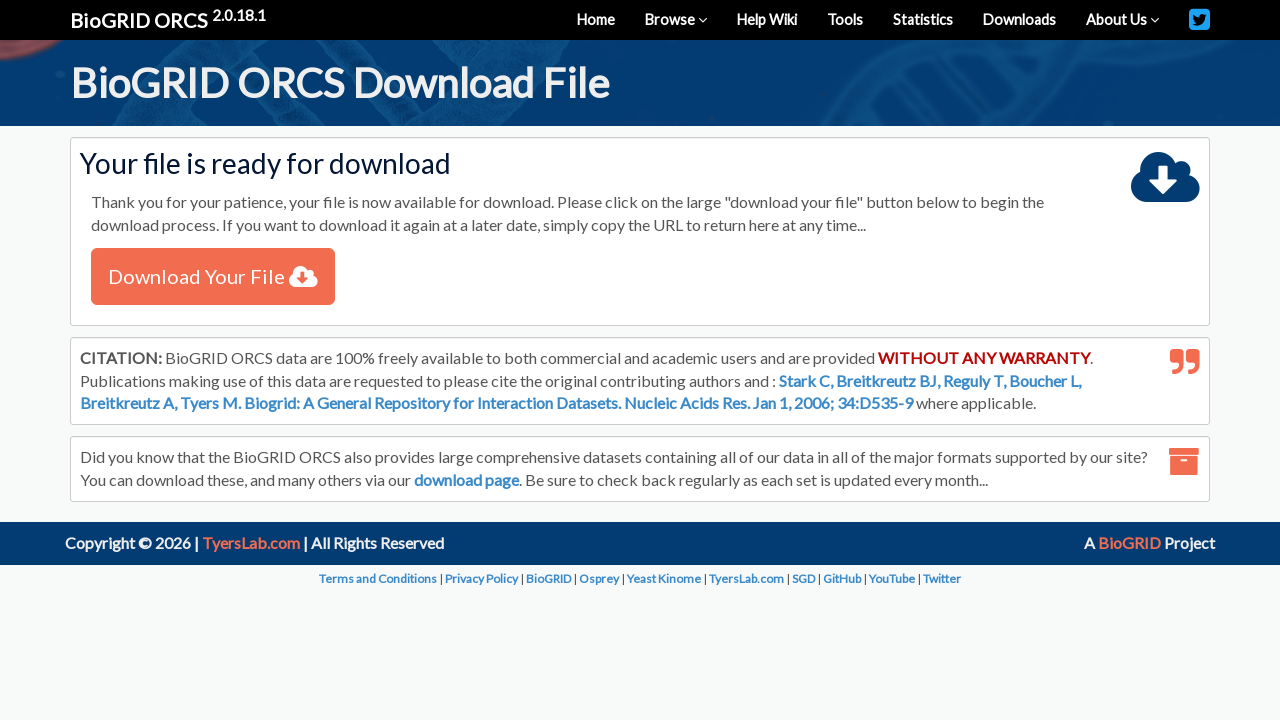